Tests the subscription functionality from the Cart page by navigating to the cart, scrolling to the footer, entering an email address in the subscription form, and verifying the success message appears.

Starting URL: http://automationexercise.com

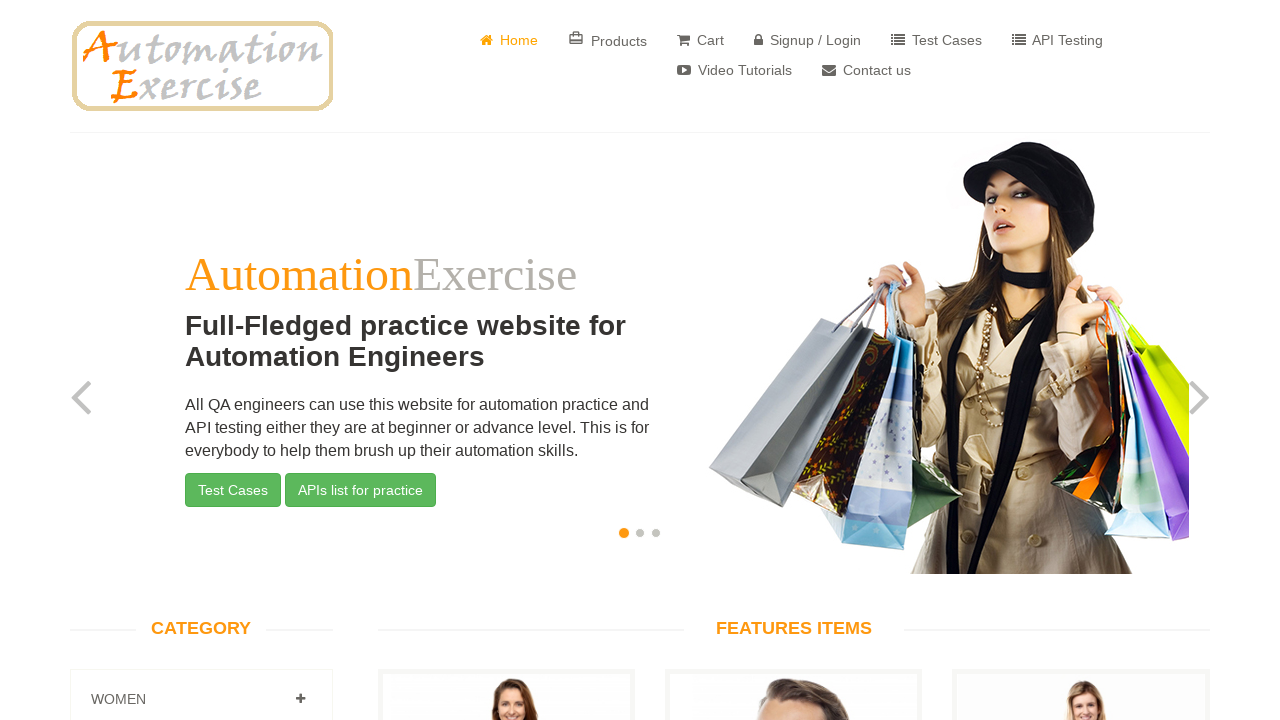

Home page loaded and body element is visible
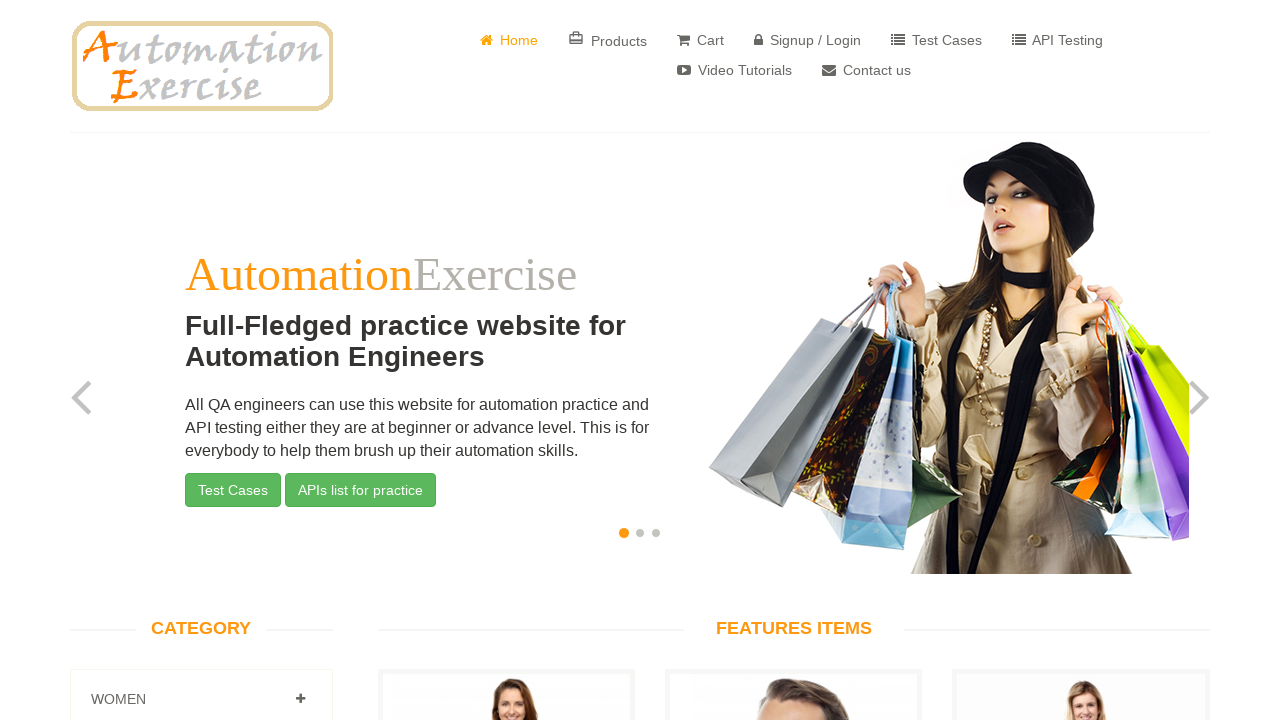

Clicked Cart button in navigation menu at (700, 40) on a[href='/view_cart']
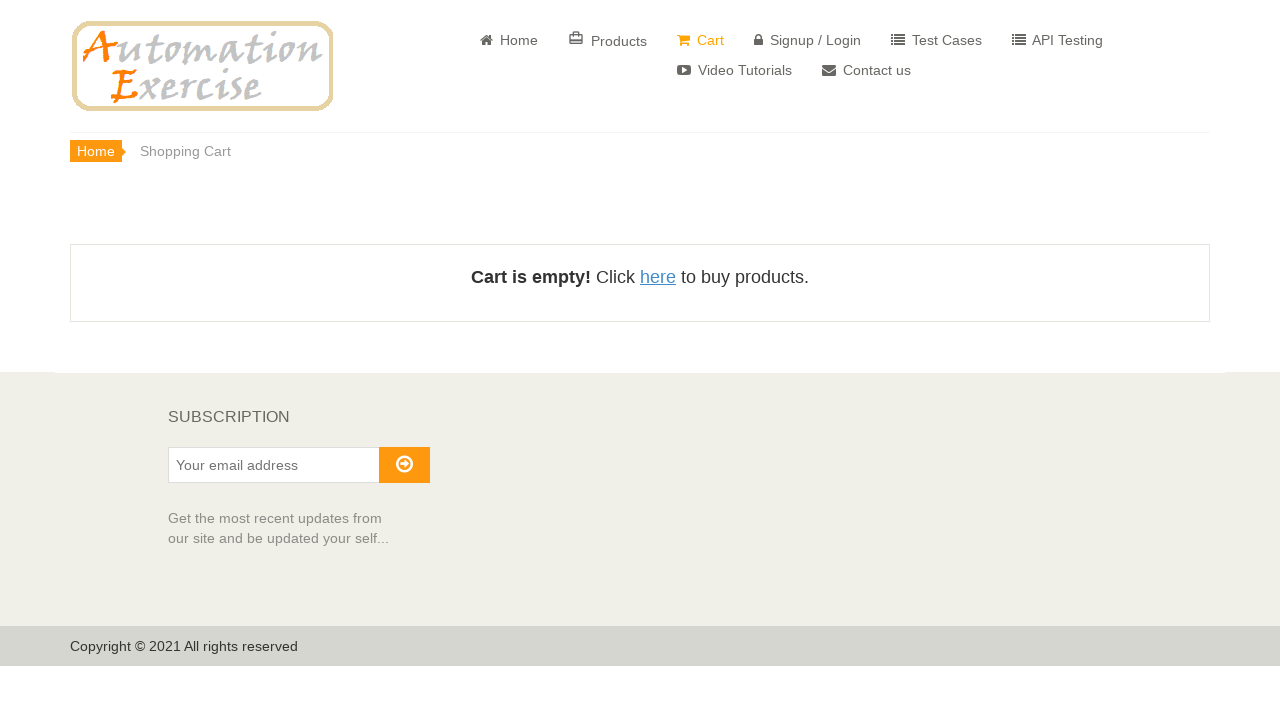

Scrolled down to footer section
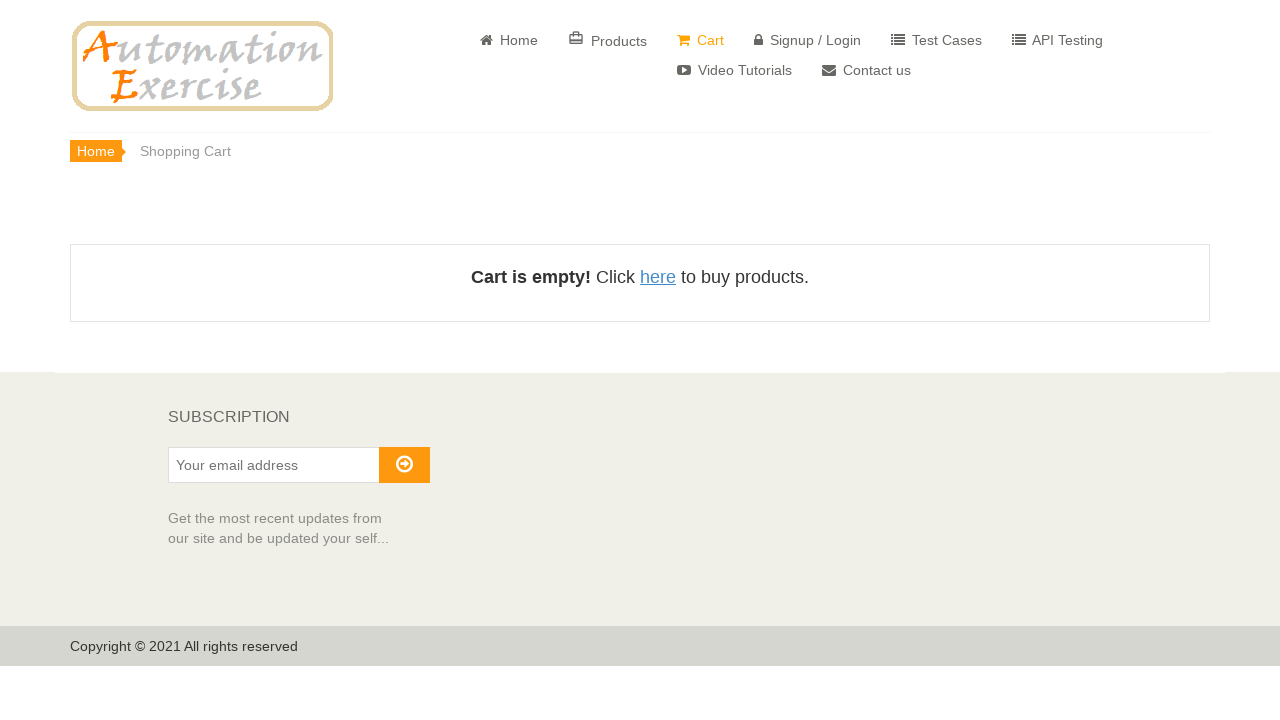

SUBSCRIPTION header text is visible in footer
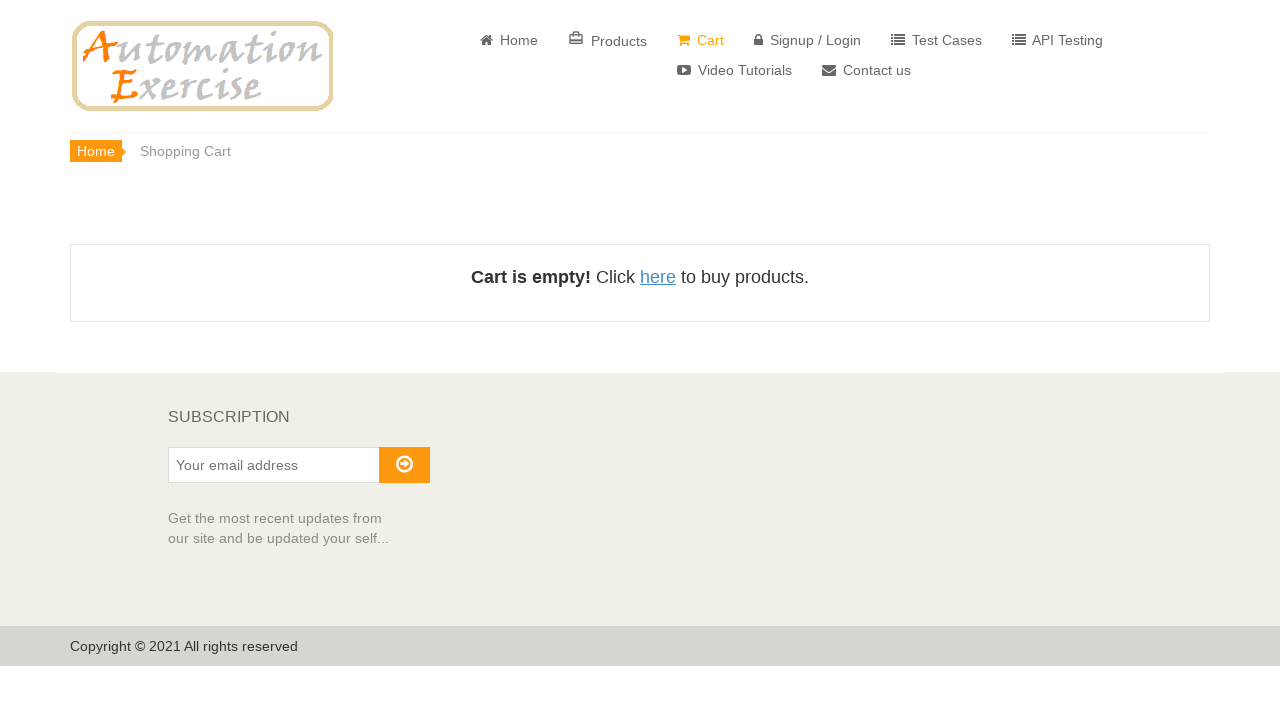

Entered email address 'randomuser7294@example.com' in subscription field on #susbscribe_email
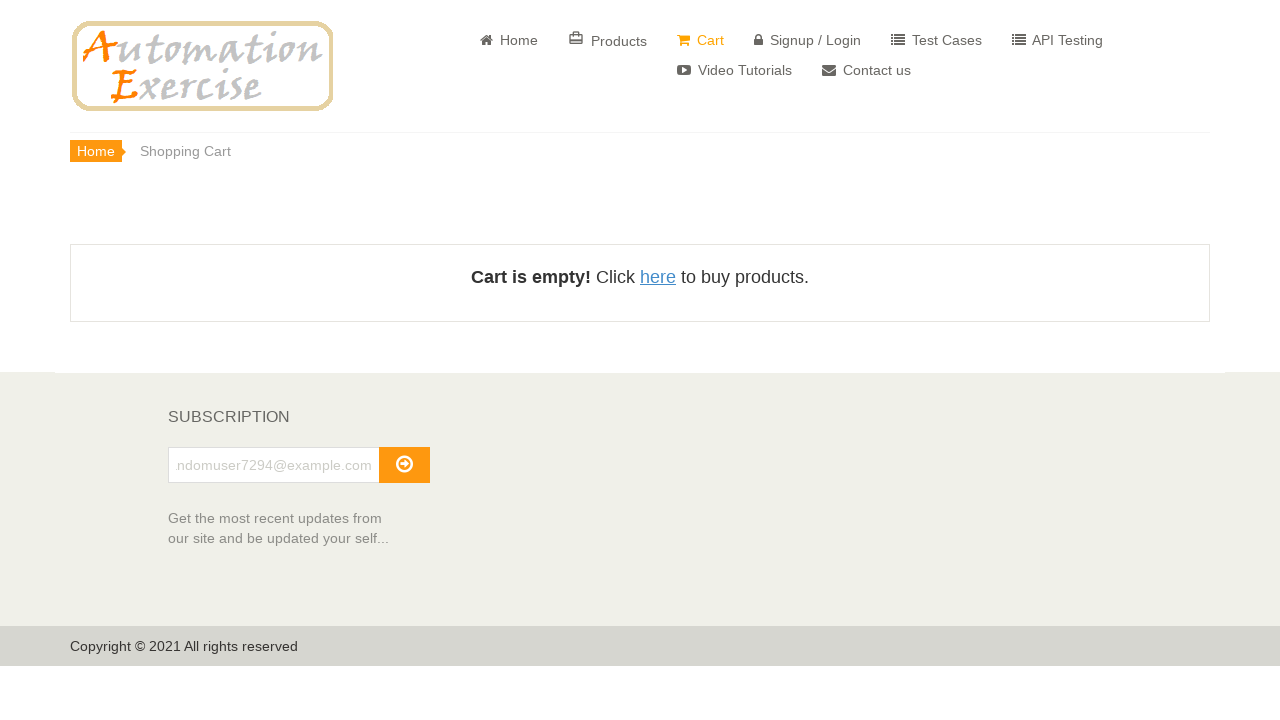

Clicked subscribe button at (404, 465) on #subscribe
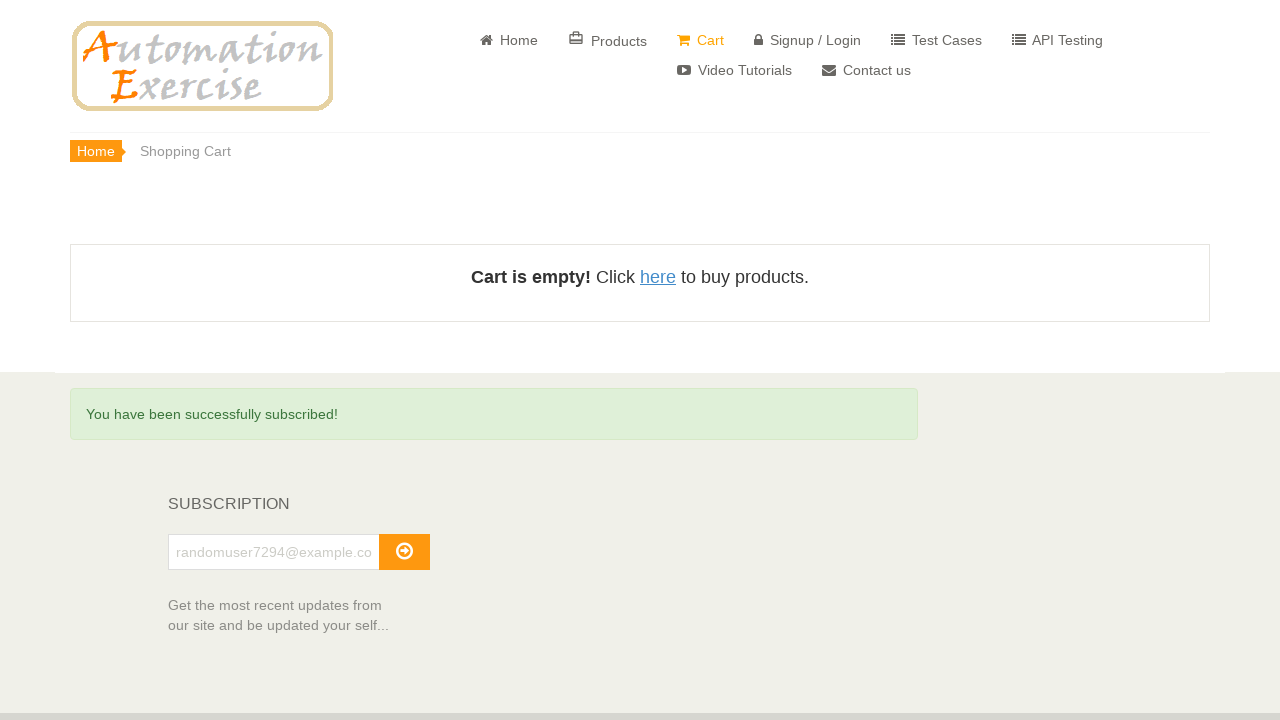

Subscription success message appeared
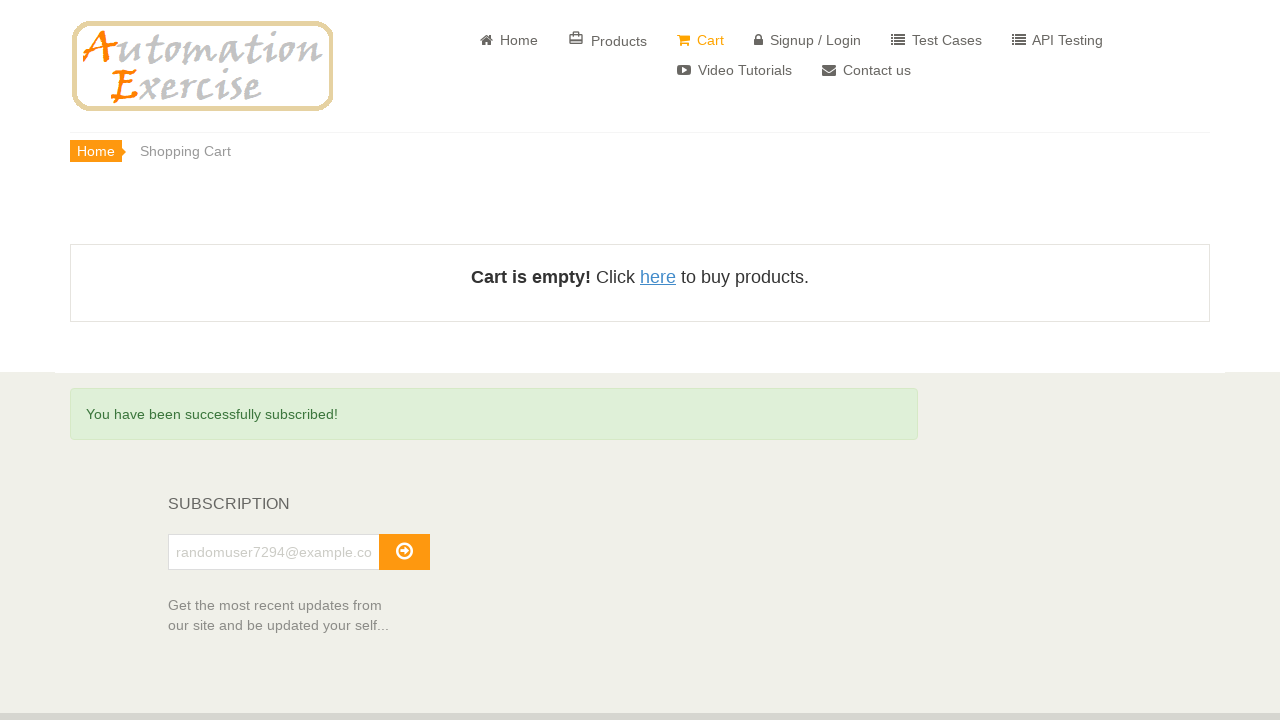

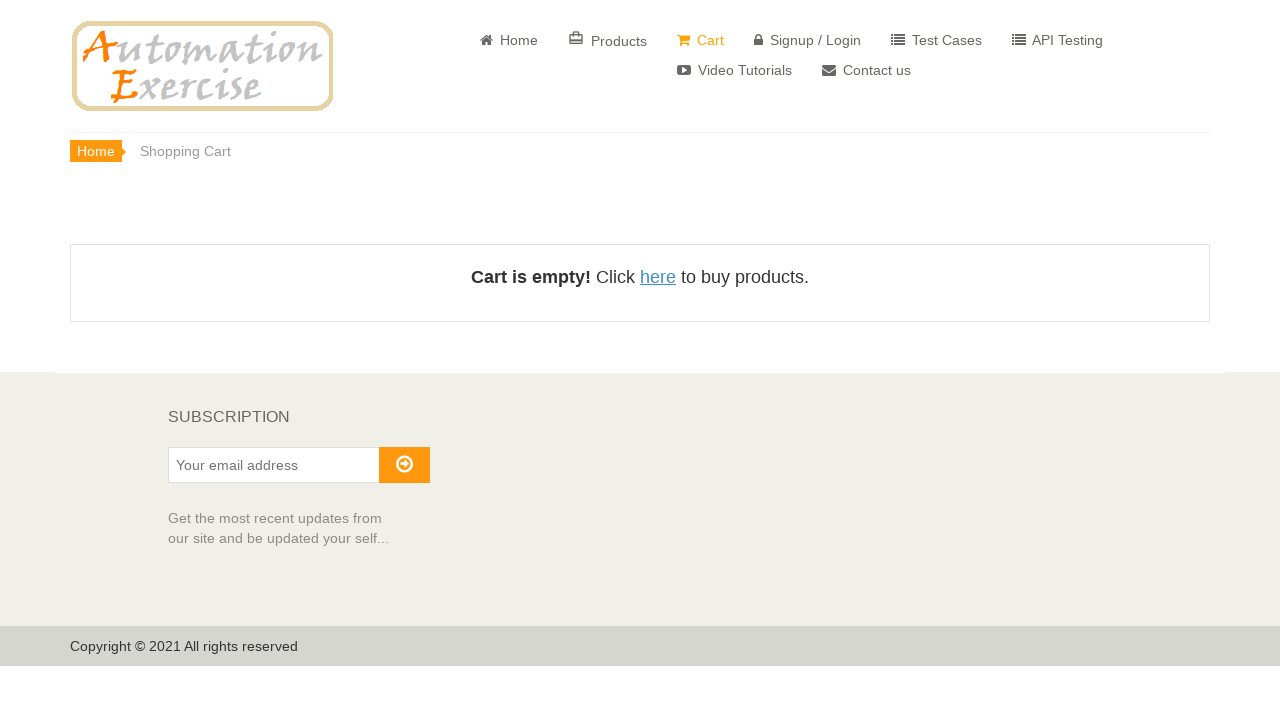